Tests text comparison functionality by entering text in the first input area, selecting and copying it using keyboard shortcuts, then tabbing to the second input area and pasting the text.

Starting URL: https://text-compare.com/

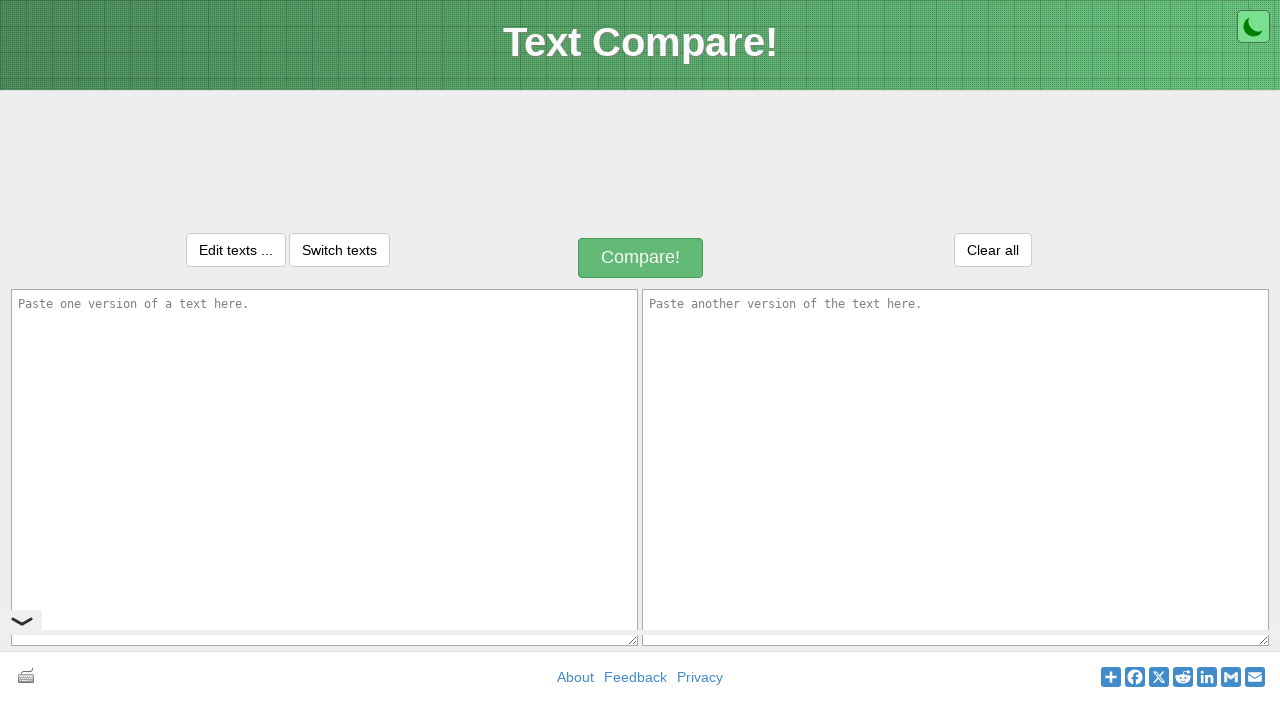

Filled first input area with 'Welcome to python' on //*[@id="inputText1"]
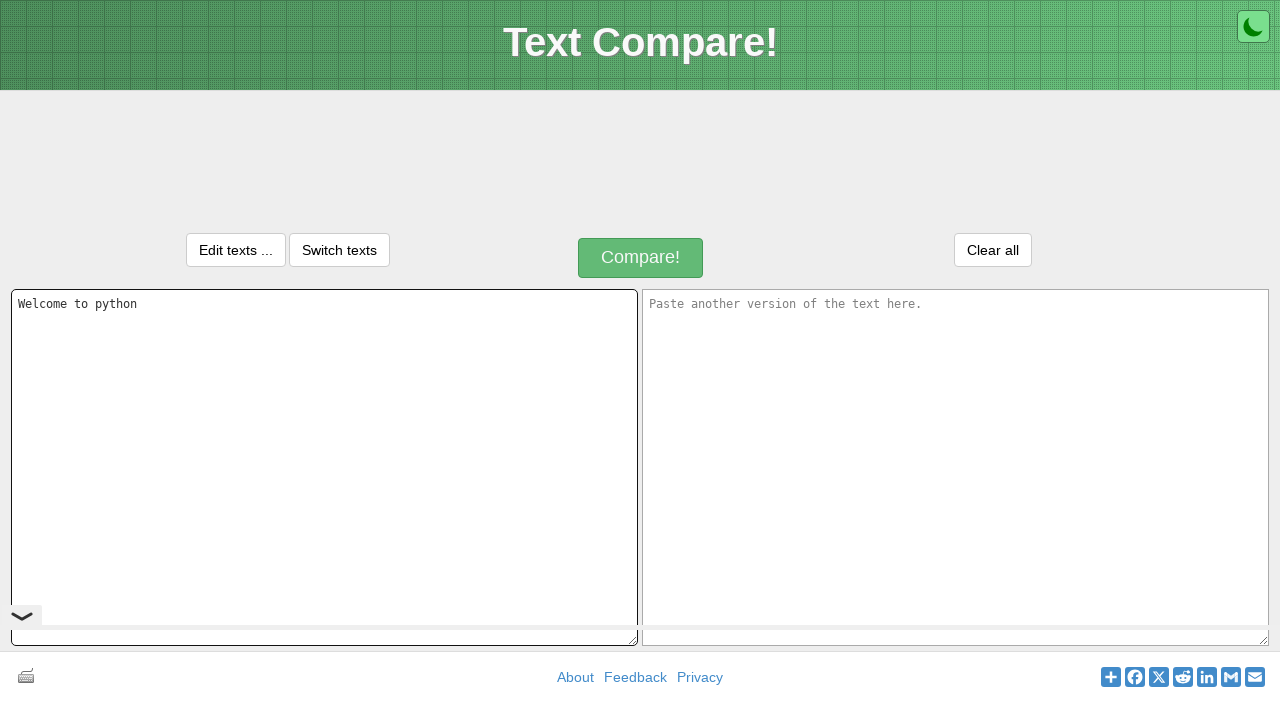

Clicked on first text area to focus it at (324, 467) on xpath=//*[@id="inputText1"]
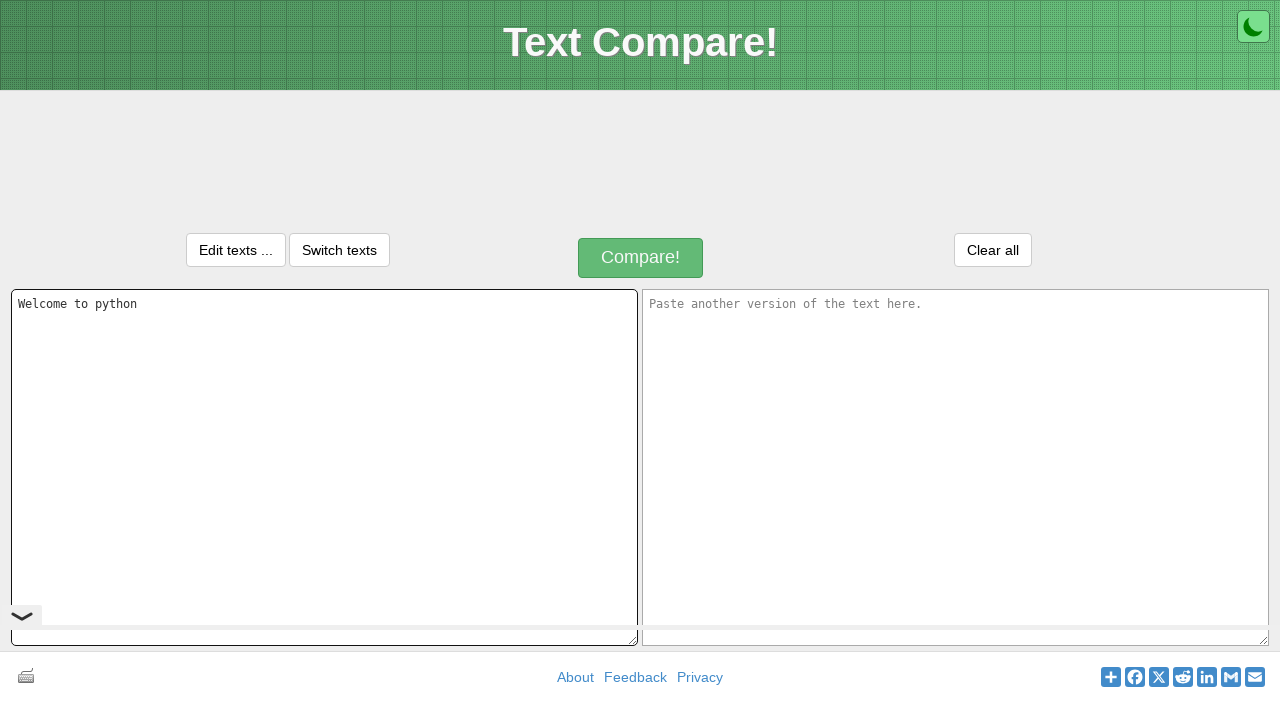

Selected all text in first input area with Ctrl+A
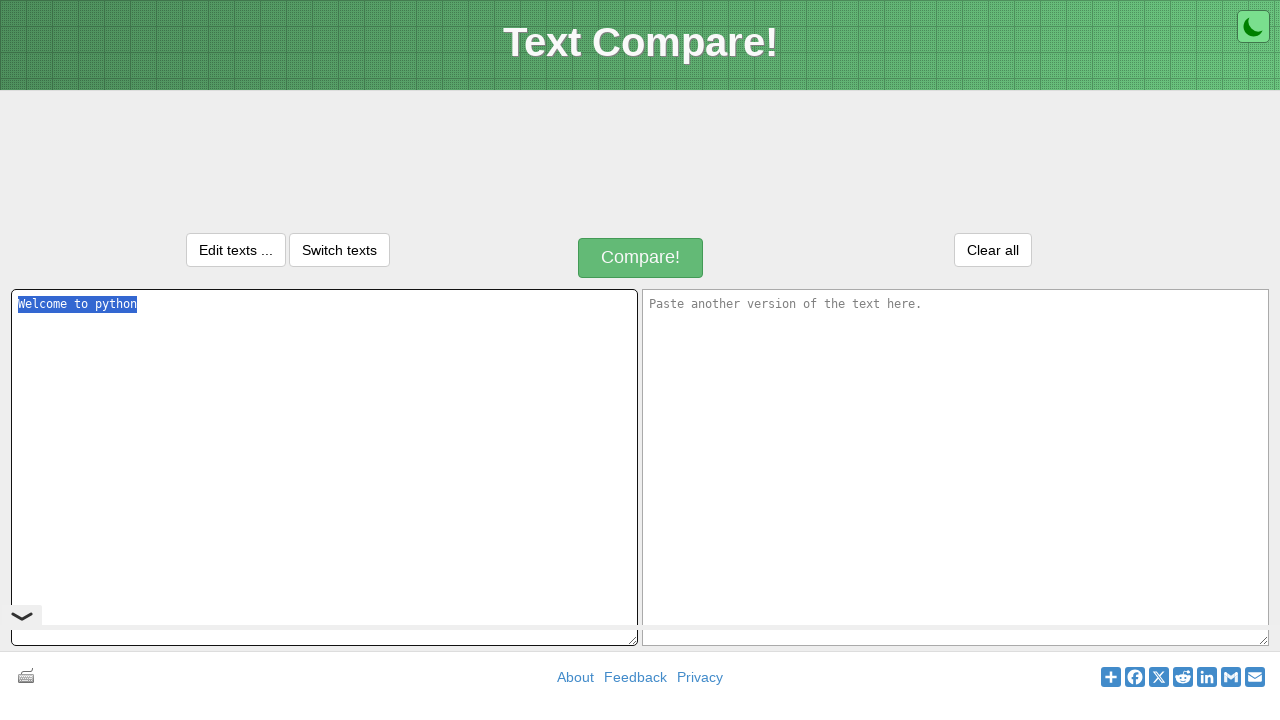

Copied selected text with Ctrl+C
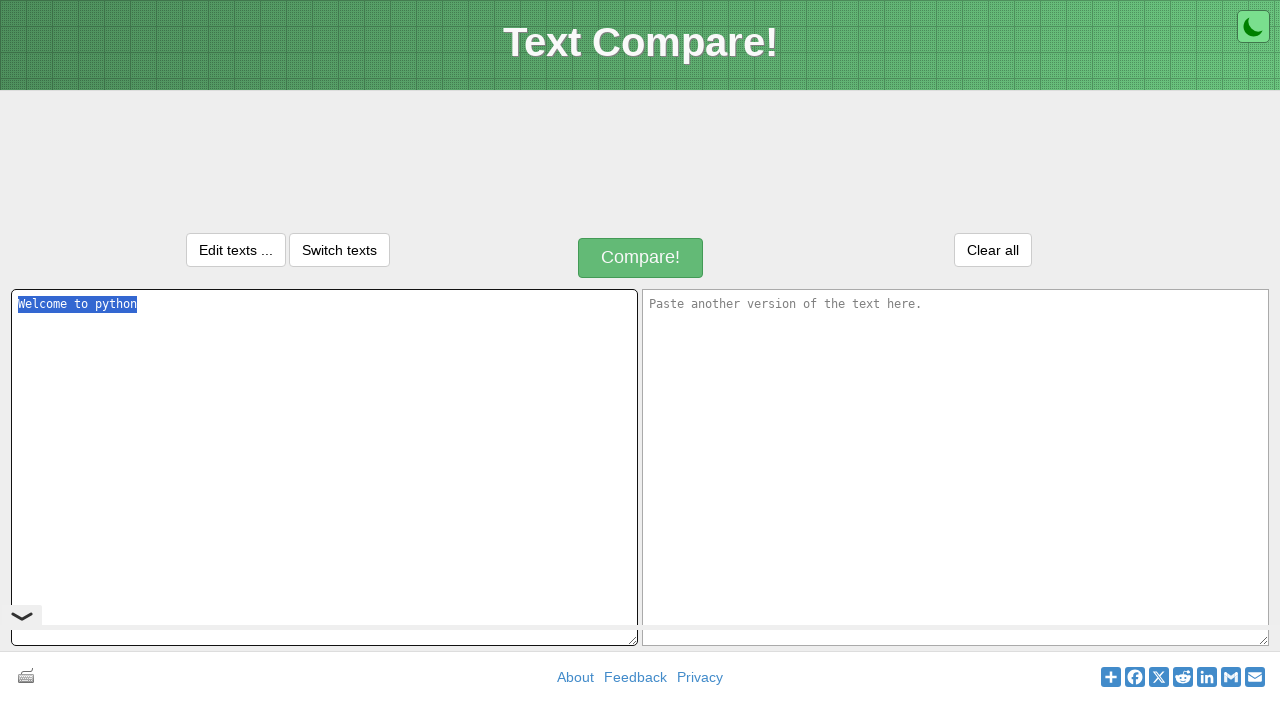

Tabbed to the second input area
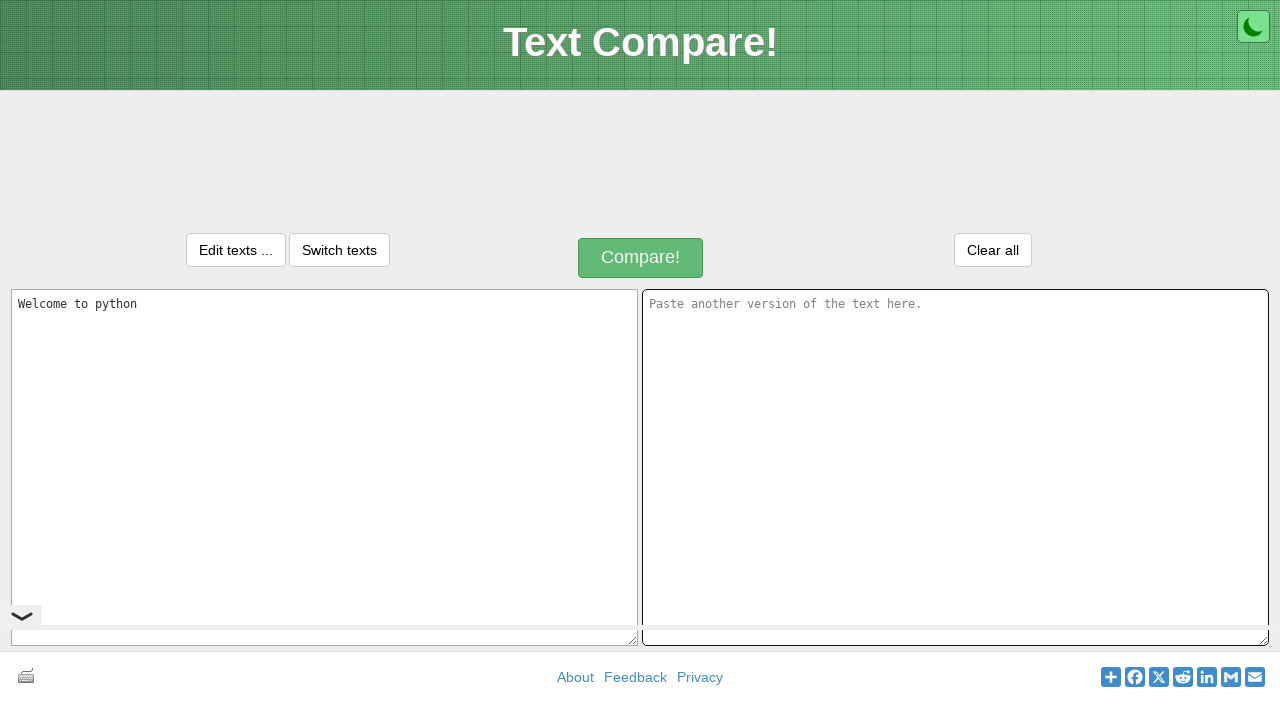

Pasted copied text into second input area with Ctrl+V
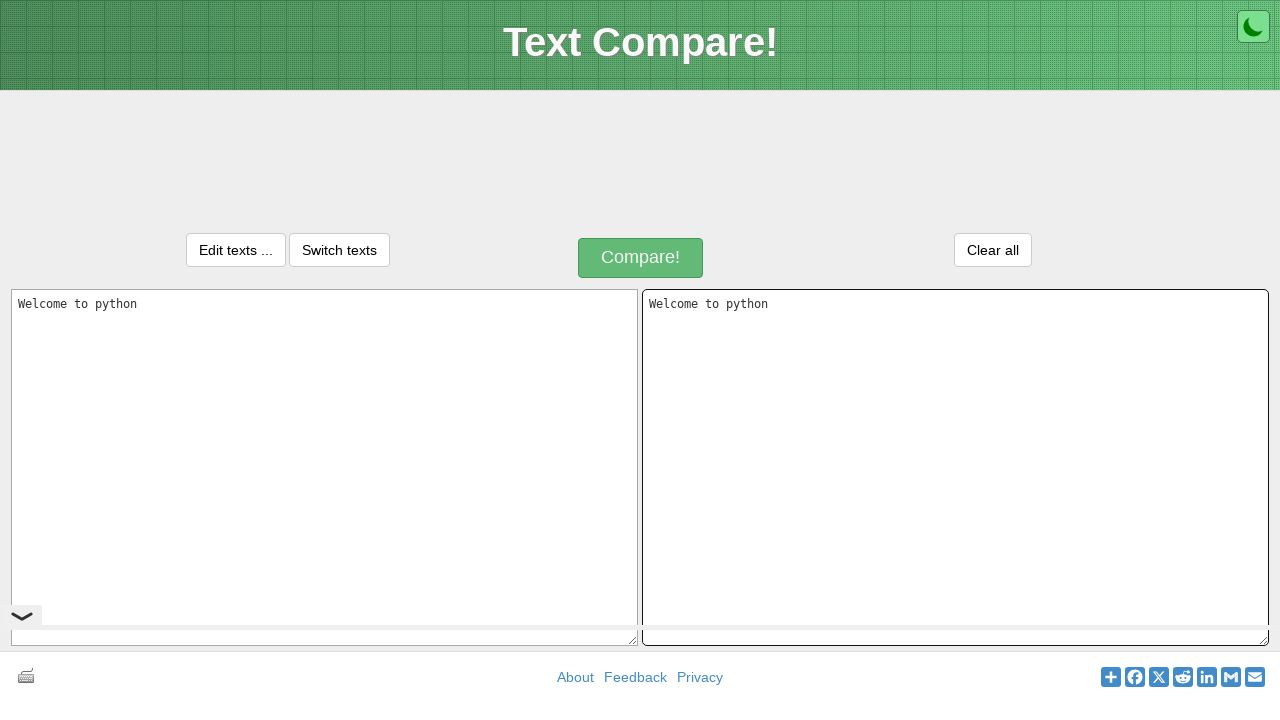

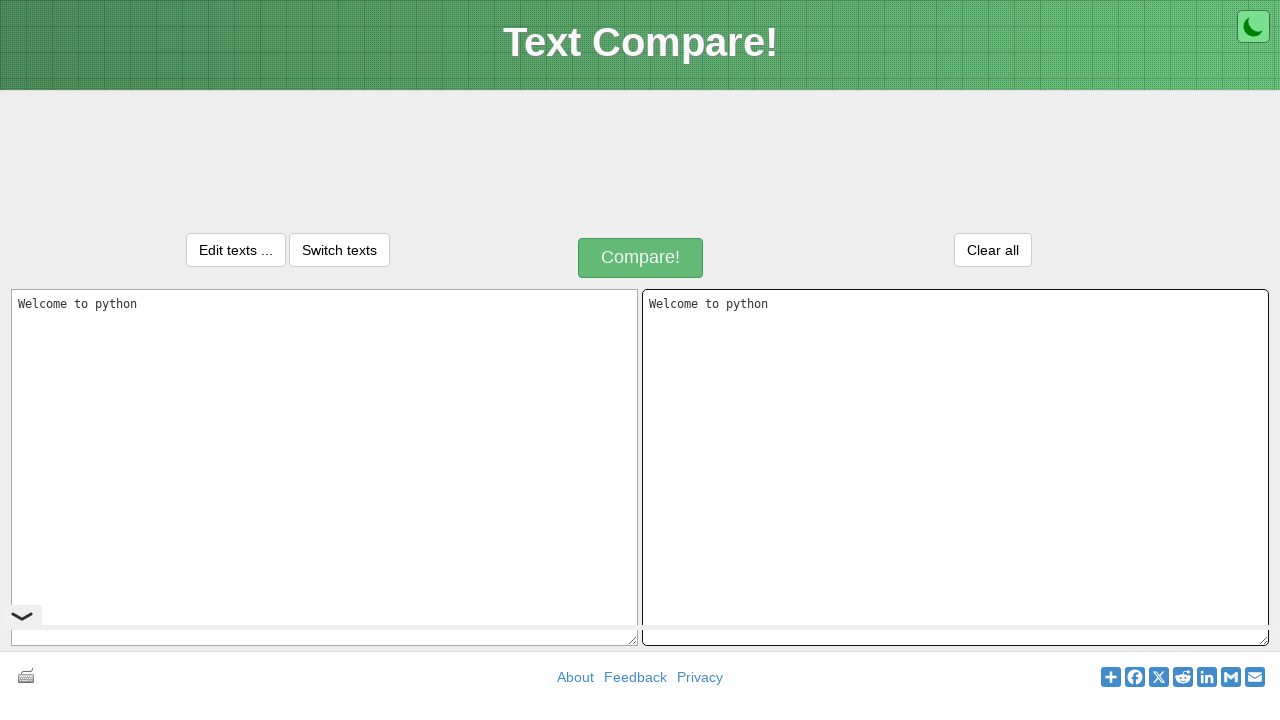